Verifies the Animalerie header menu navigation by clicking the link and confirming navigation to the pet category page.

Starting URL: https://shop.tech-vip.com

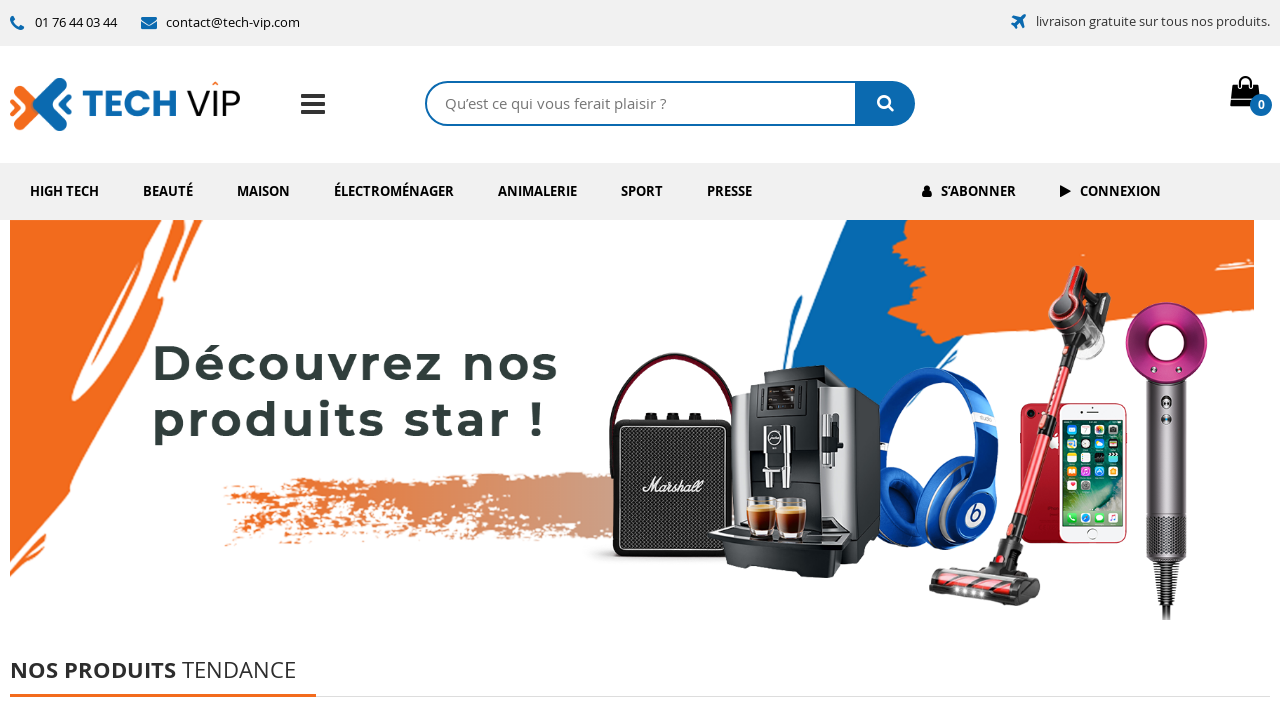

Clicked Animalerie link in header menu at (538, 191) on internal:role=link[name="Animalerie"i]
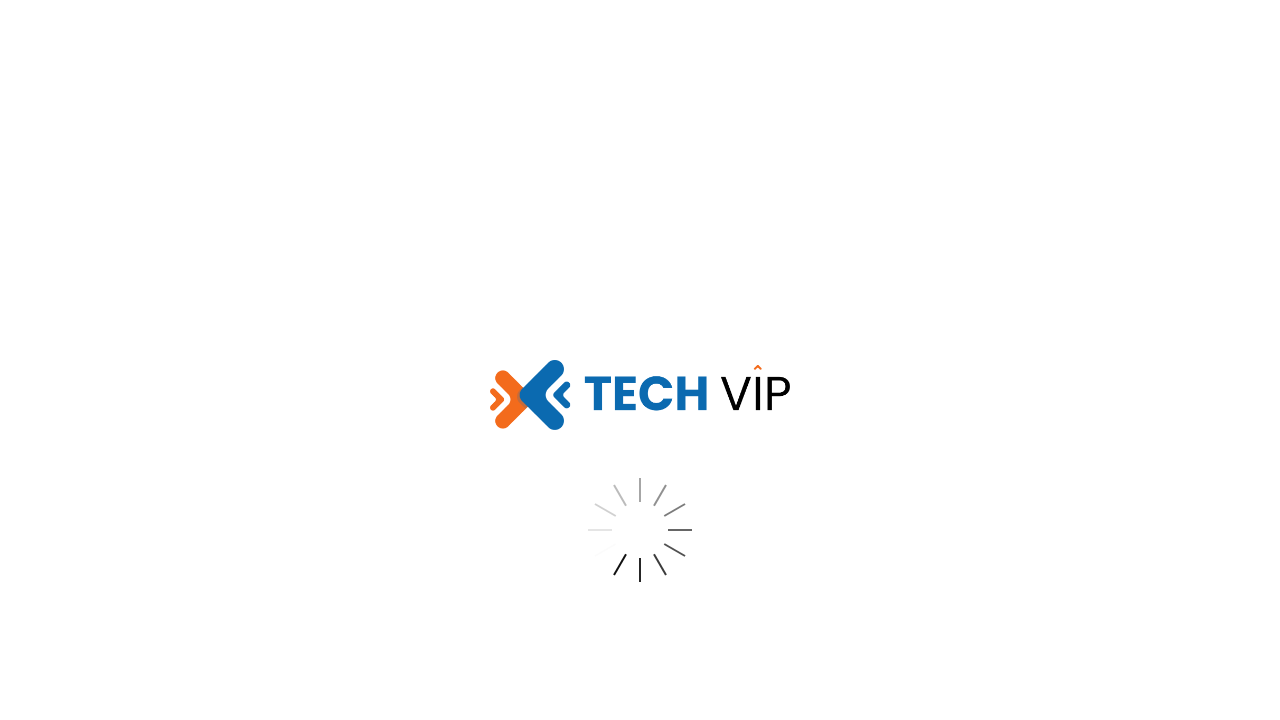

Navigation to Animalerie page confirmed via URL
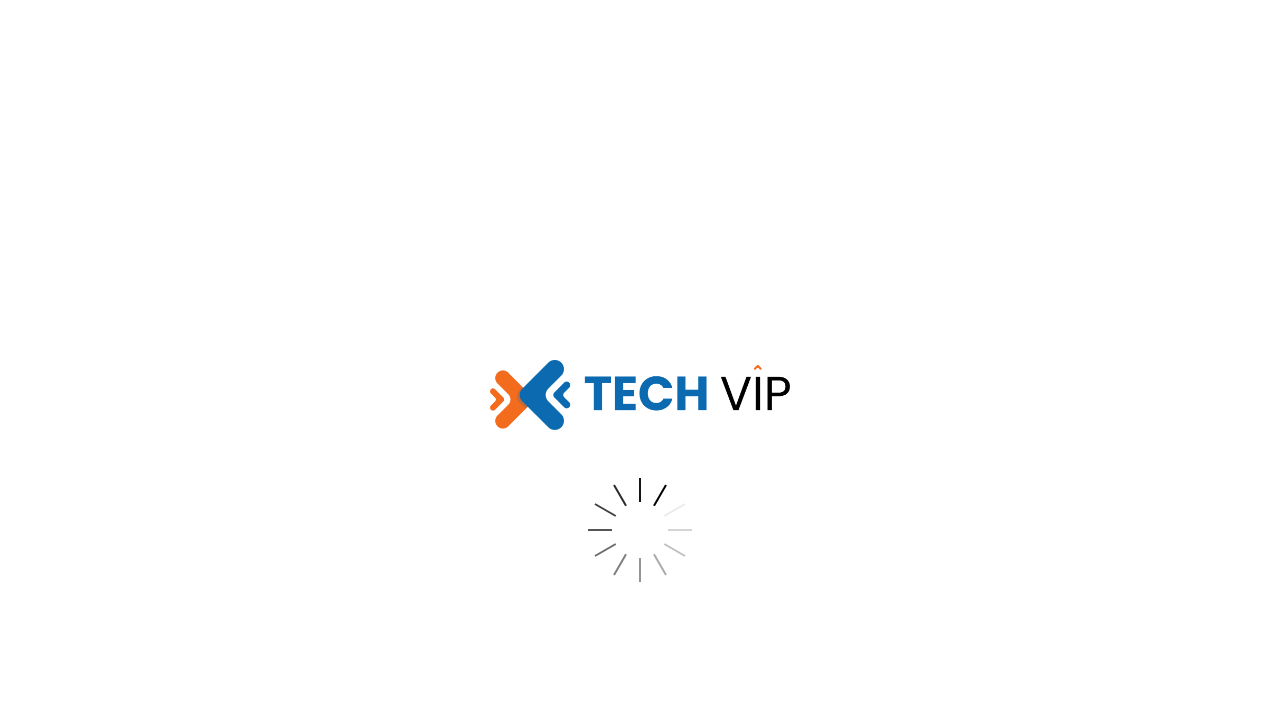

Page fully loaded - network idle state reached
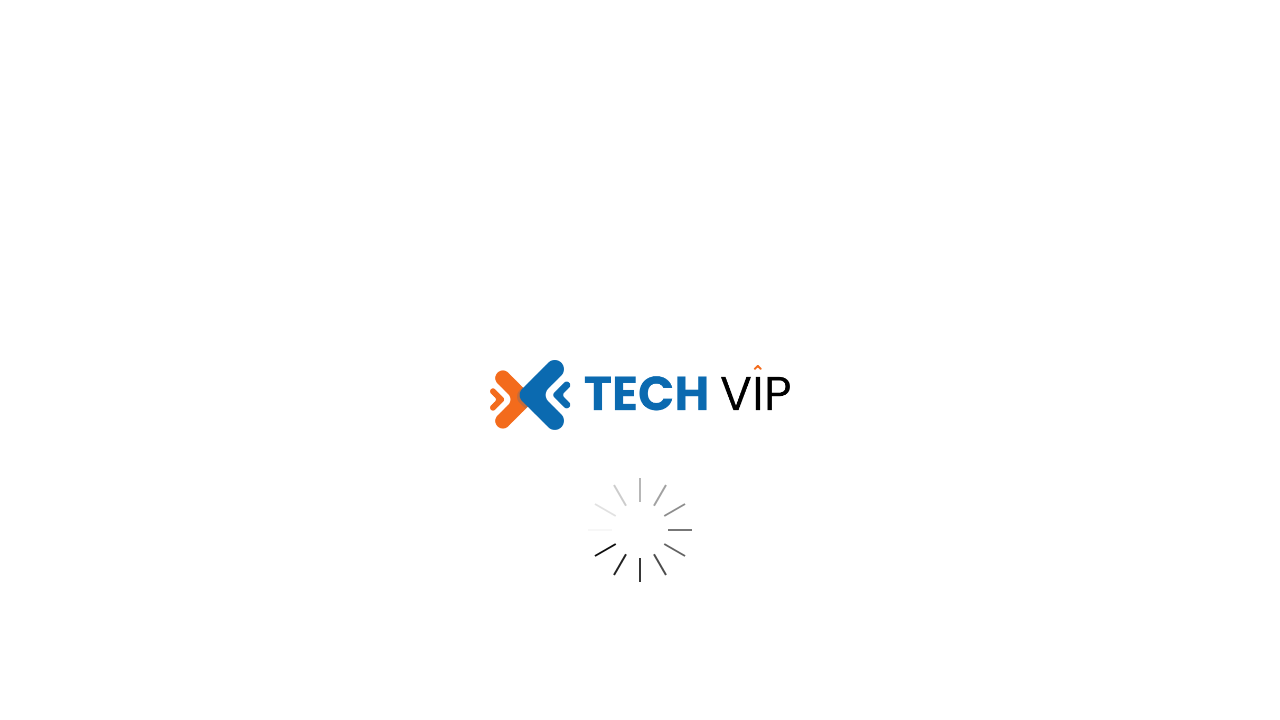

Scrolled to footer to verify full page load
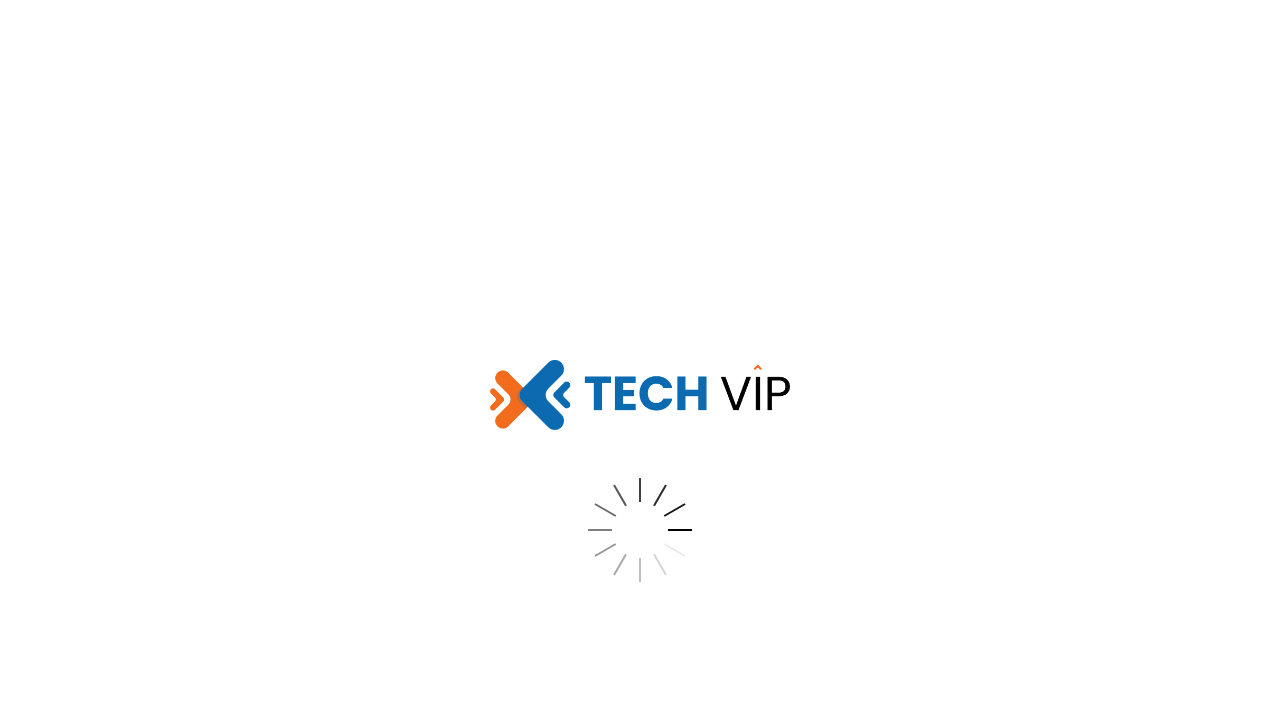

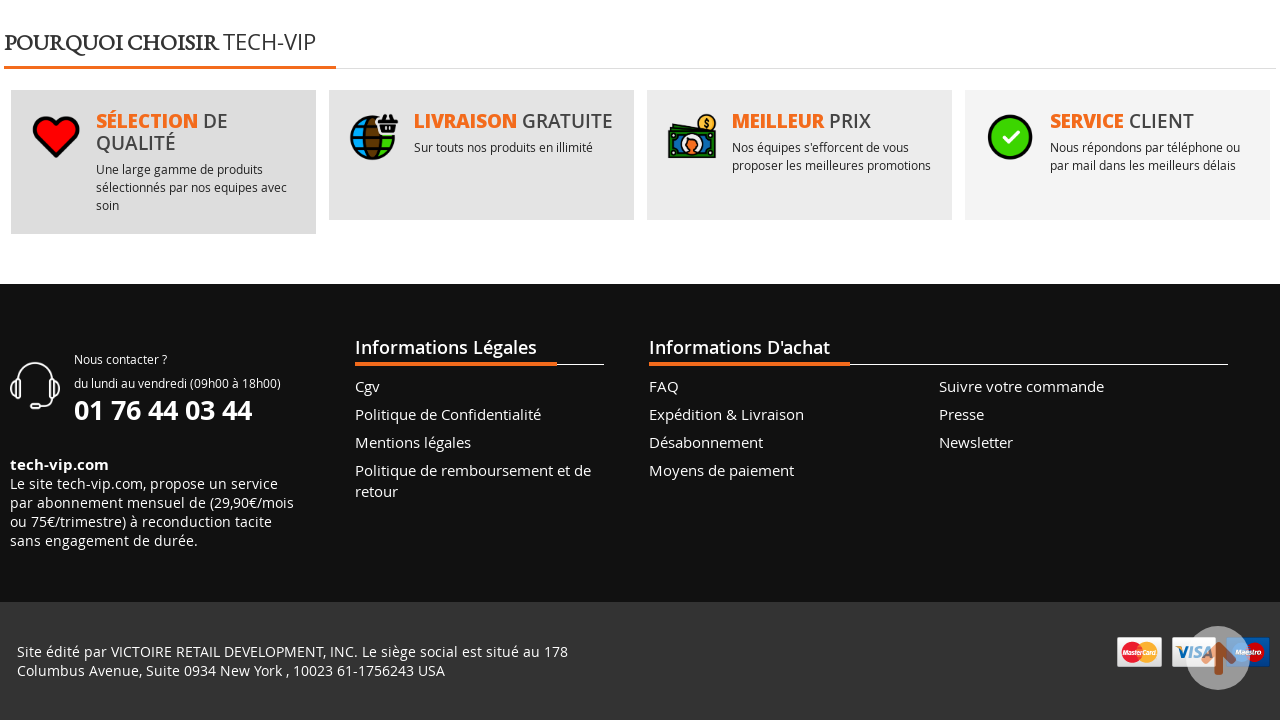